Tests filtering to display all todo items regardless of completion status

Starting URL: https://demo.playwright.dev/todomvc

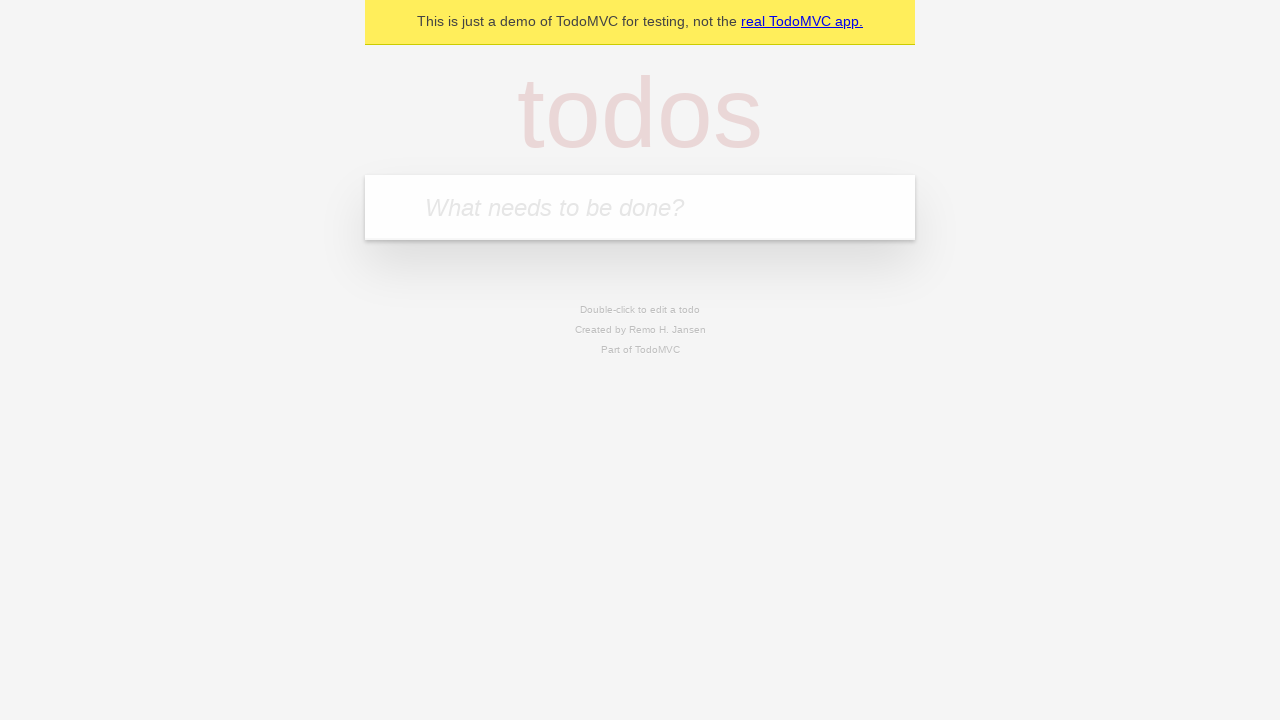

Filled todo input with 'buy some cheese' on internal:attr=[placeholder="What needs to be done?"i]
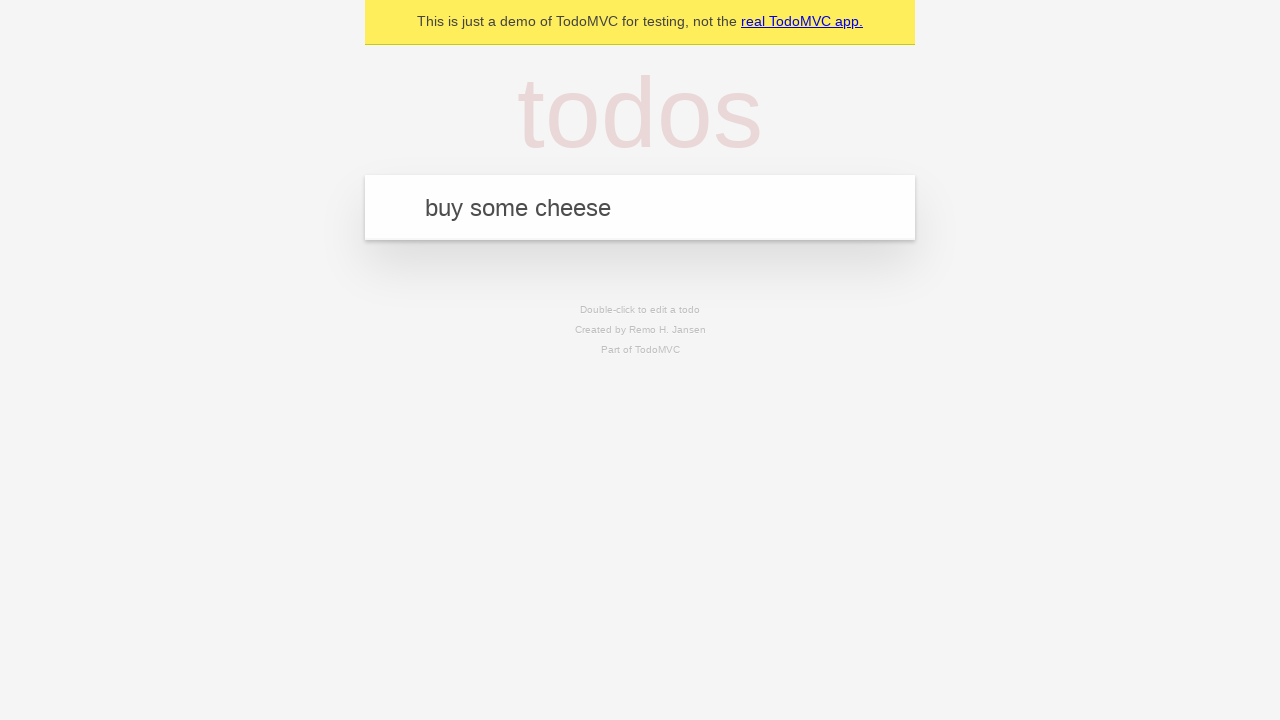

Pressed Enter to add first todo item on internal:attr=[placeholder="What needs to be done?"i]
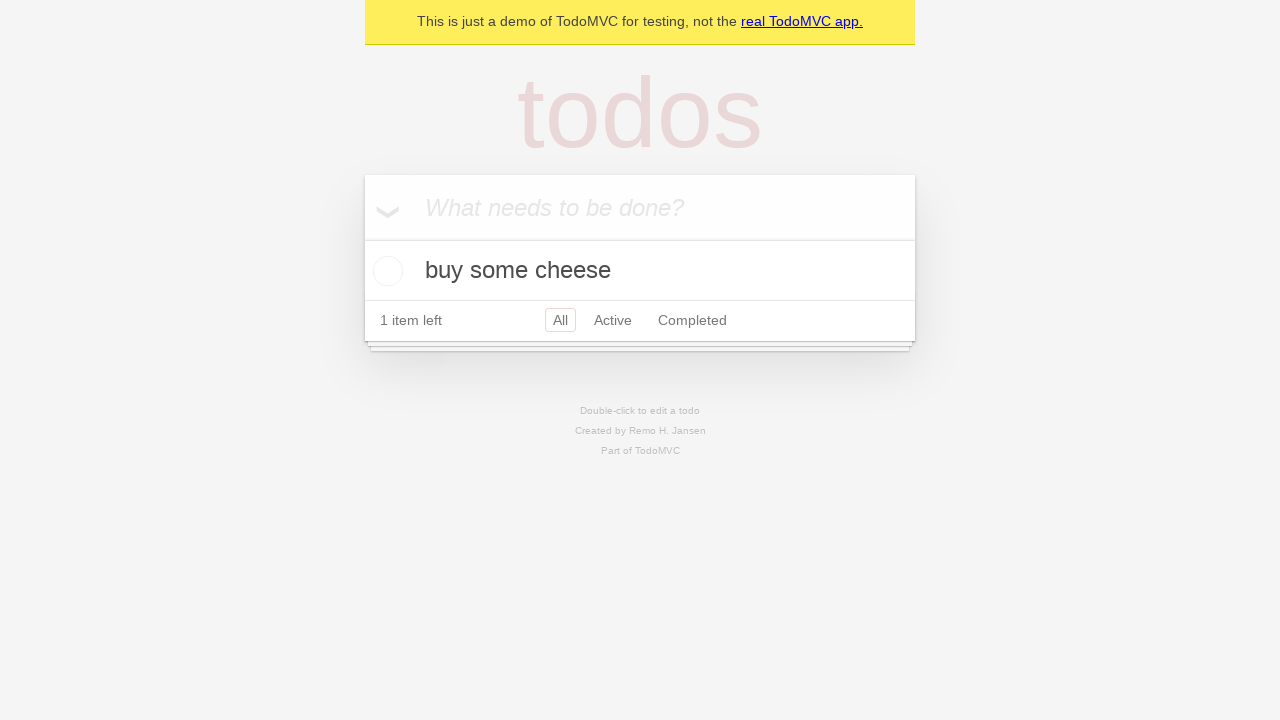

Filled todo input with 'feed the cat' on internal:attr=[placeholder="What needs to be done?"i]
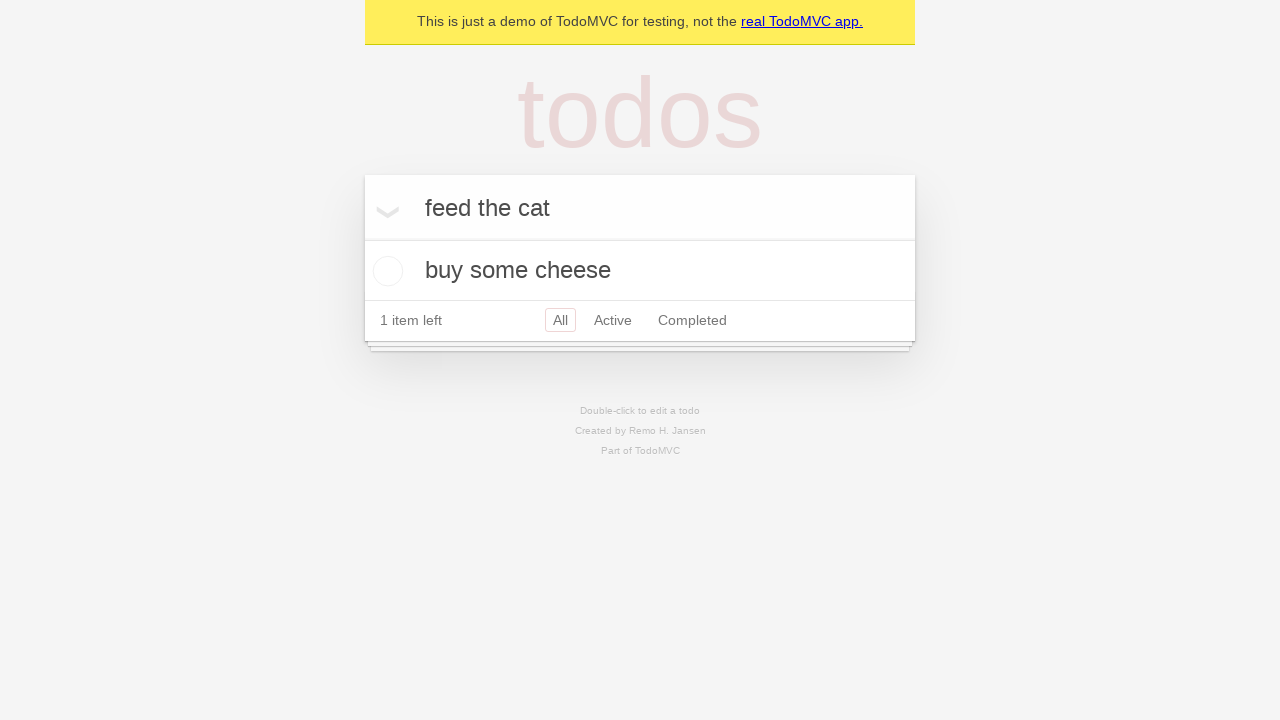

Pressed Enter to add second todo item on internal:attr=[placeholder="What needs to be done?"i]
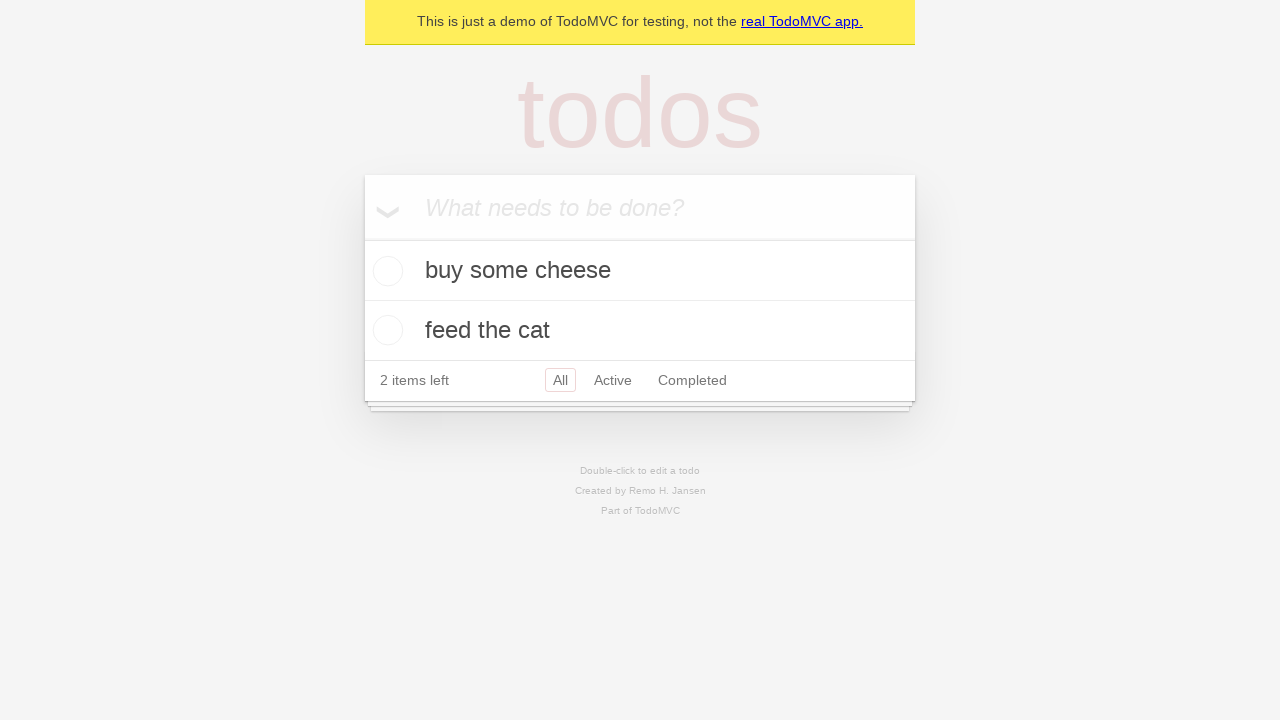

Filled todo input with 'book a doctors appointment' on internal:attr=[placeholder="What needs to be done?"i]
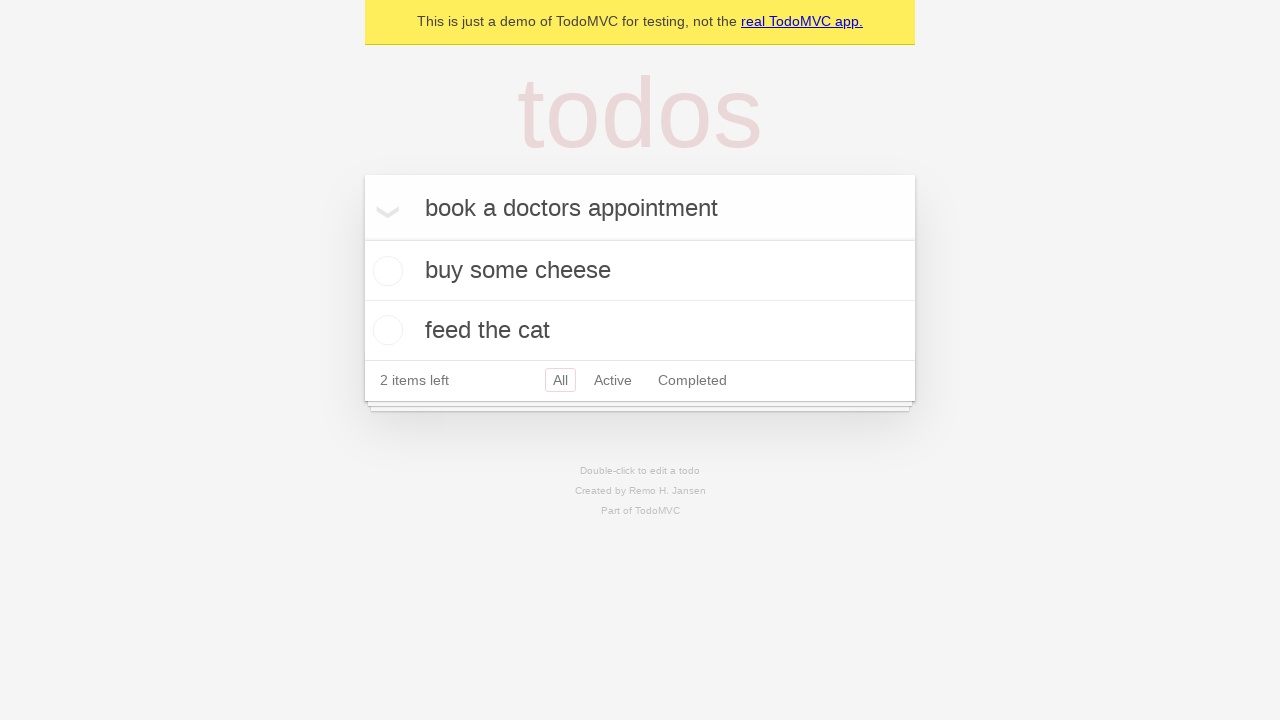

Pressed Enter to add third todo item on internal:attr=[placeholder="What needs to be done?"i]
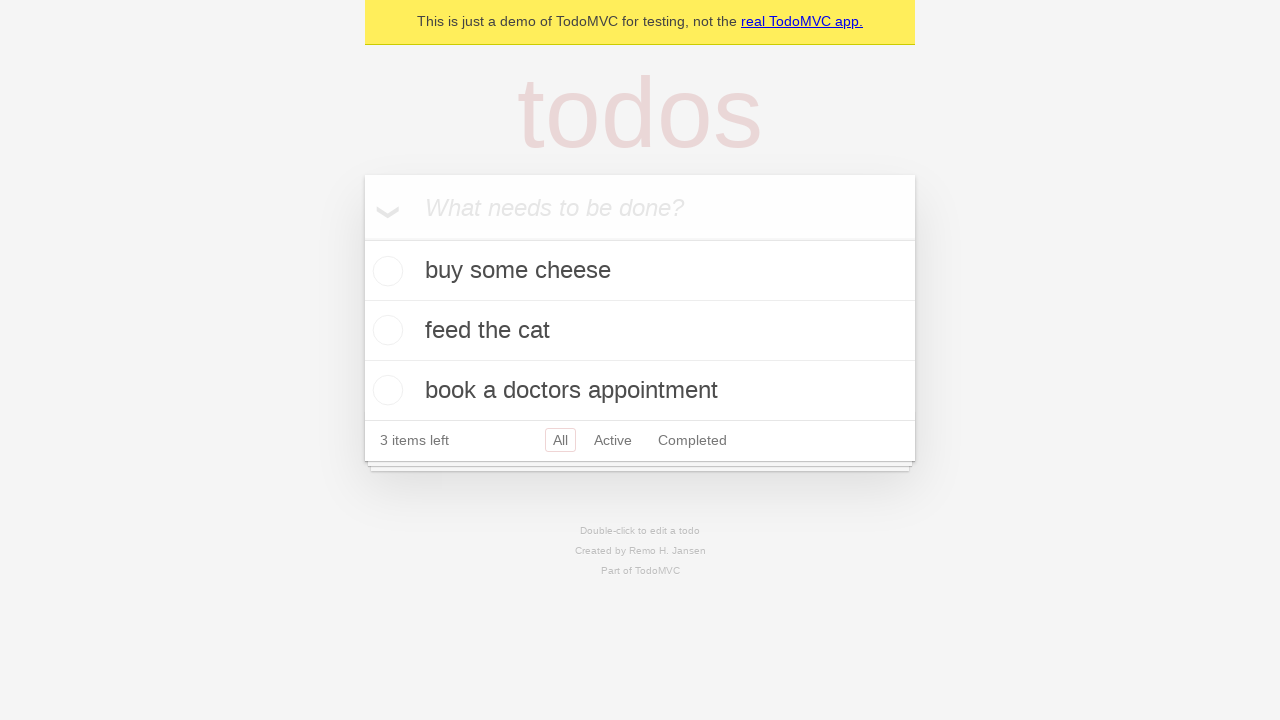

Checked the second todo item (feed the cat) at (385, 330) on internal:testid=[data-testid="todo-item"s] >> nth=1 >> internal:role=checkbox
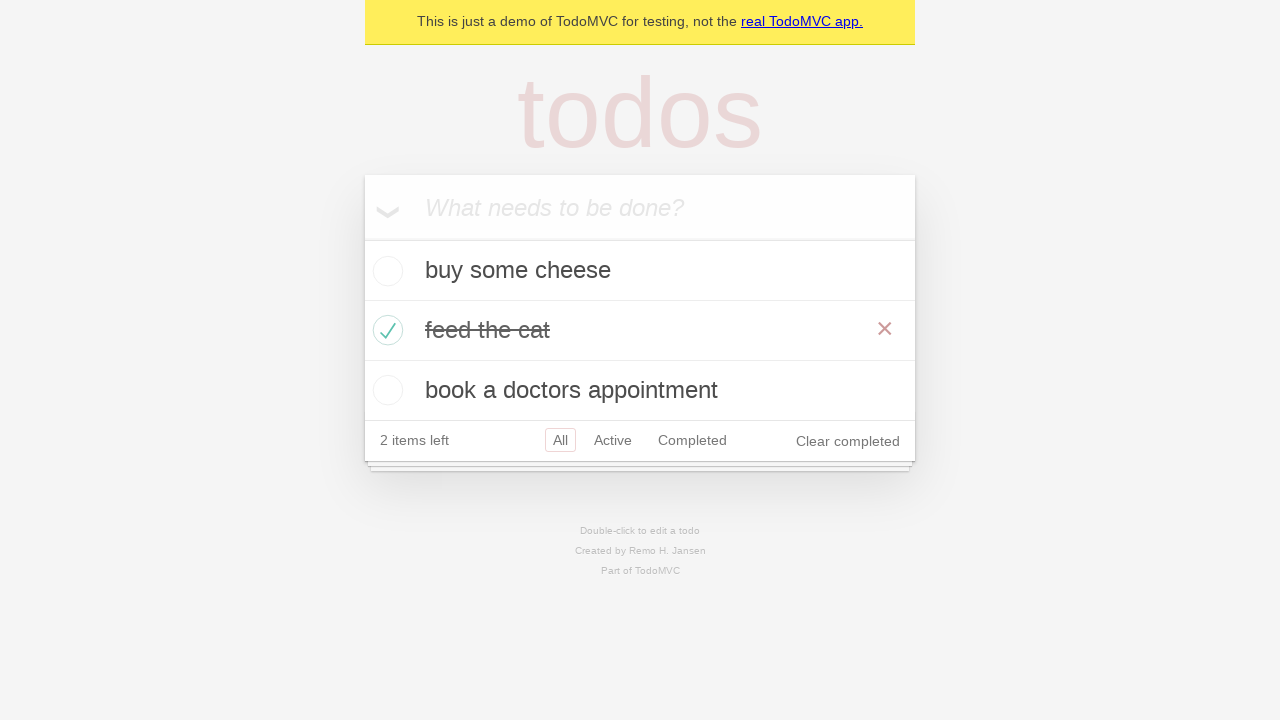

Clicked Active filter to display only active items at (613, 440) on internal:role=link[name="Active"i]
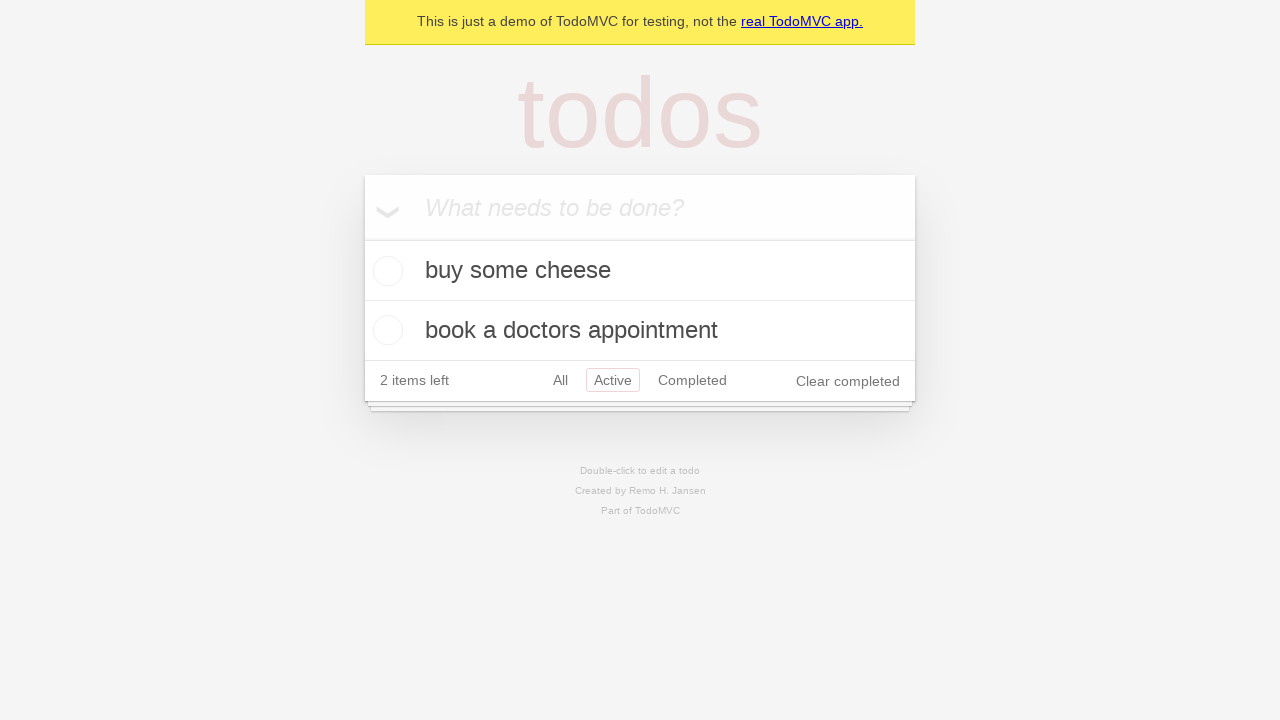

Clicked Completed filter to display only completed items at (692, 380) on internal:role=link[name="Completed"i]
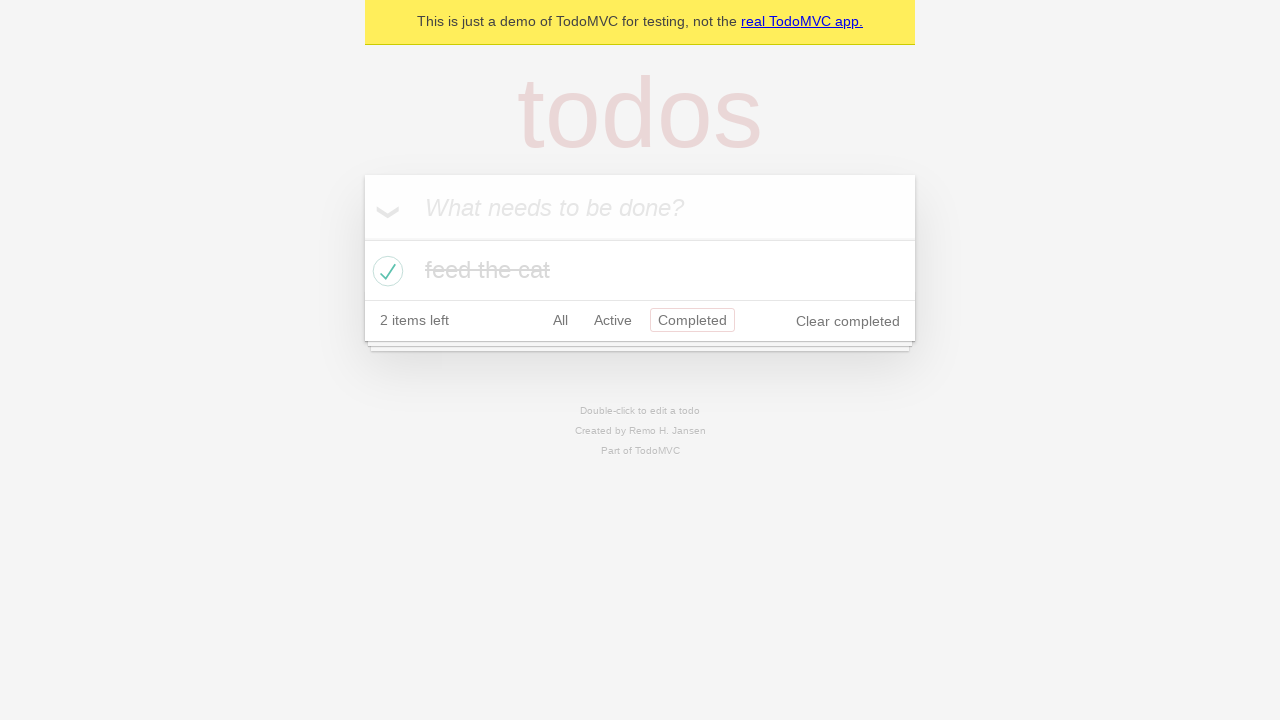

Clicked All filter to display all todo items regardless of completion status at (560, 320) on internal:role=link[name="All"i]
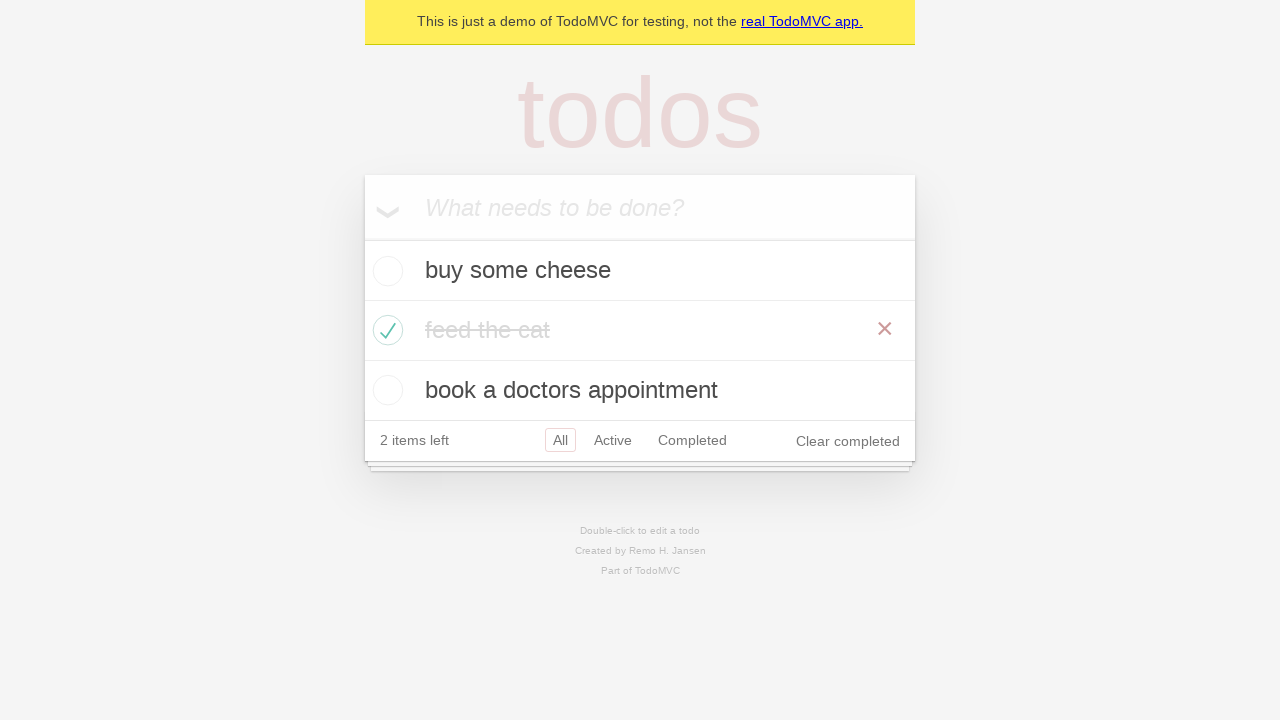

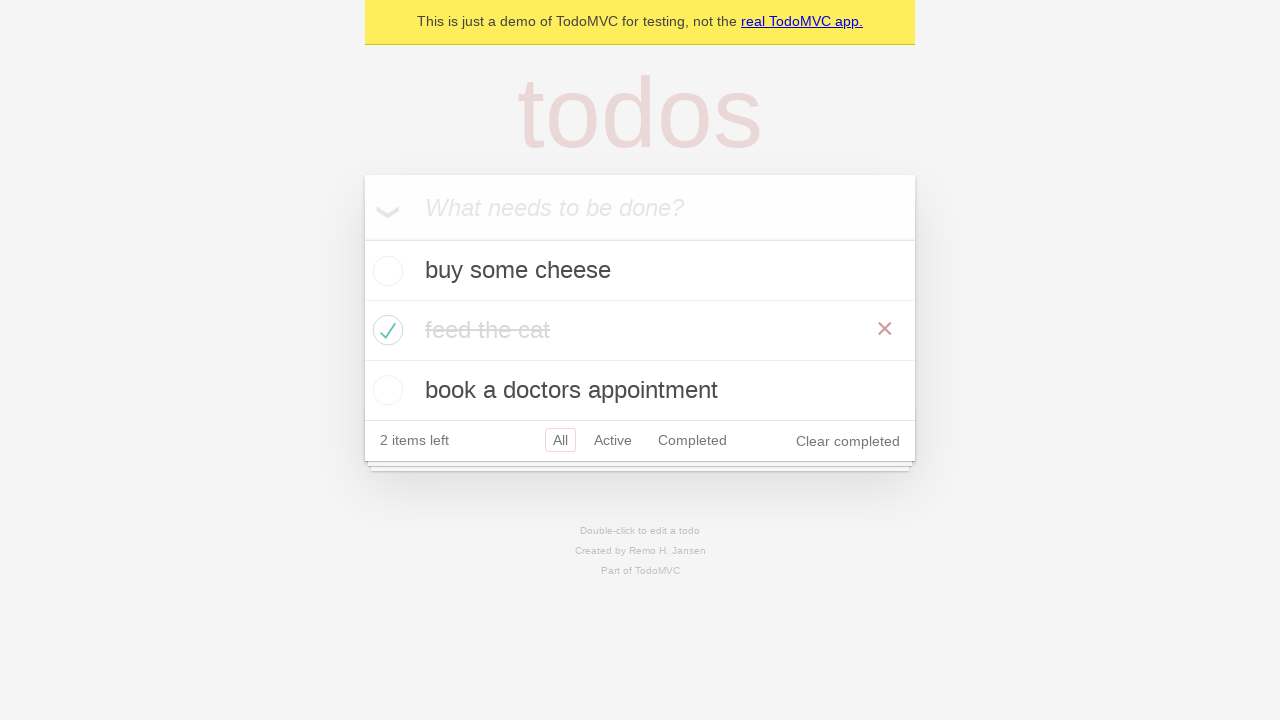